Validates the courses page by verifying the "Conheça Nossos Cursos" button text and clicking on it to navigate to the courses section

Starting URL: https://www.chronosacademy.com.br

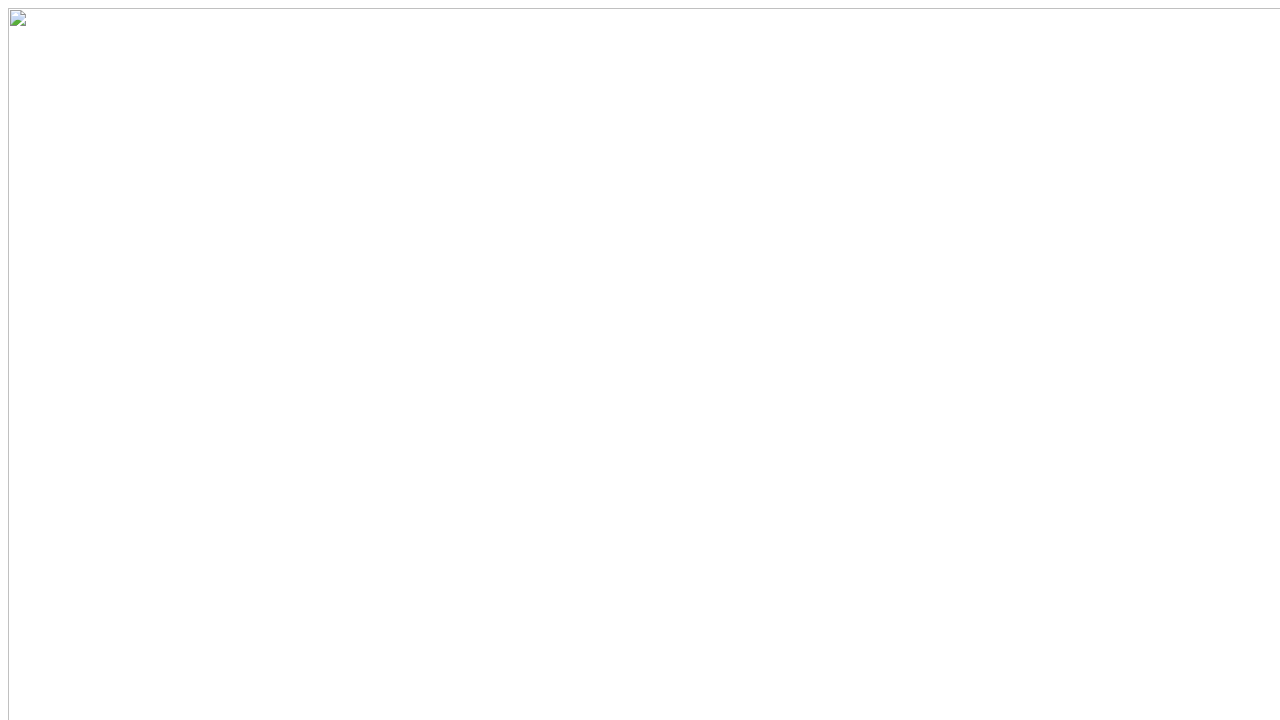

Located and waited for 'Conheça Nossos Cursos' button to be visible
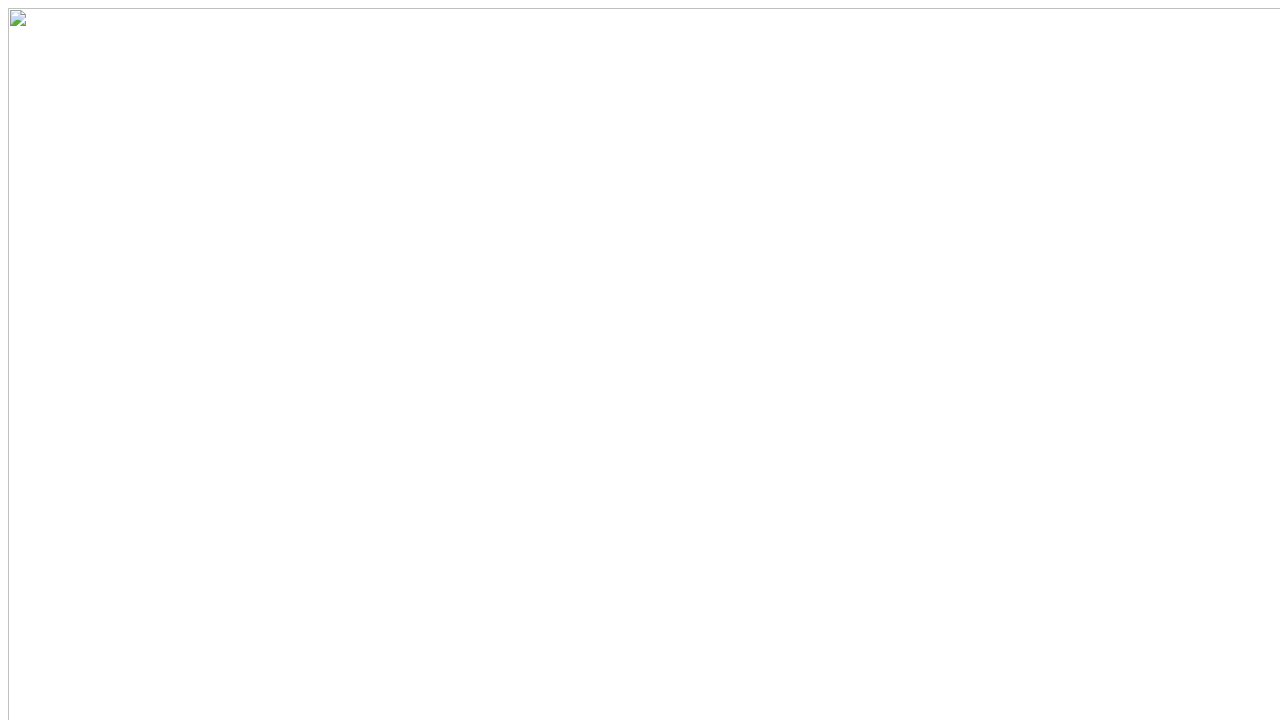

Verified 'Conheça Nossos Cursos' button text content
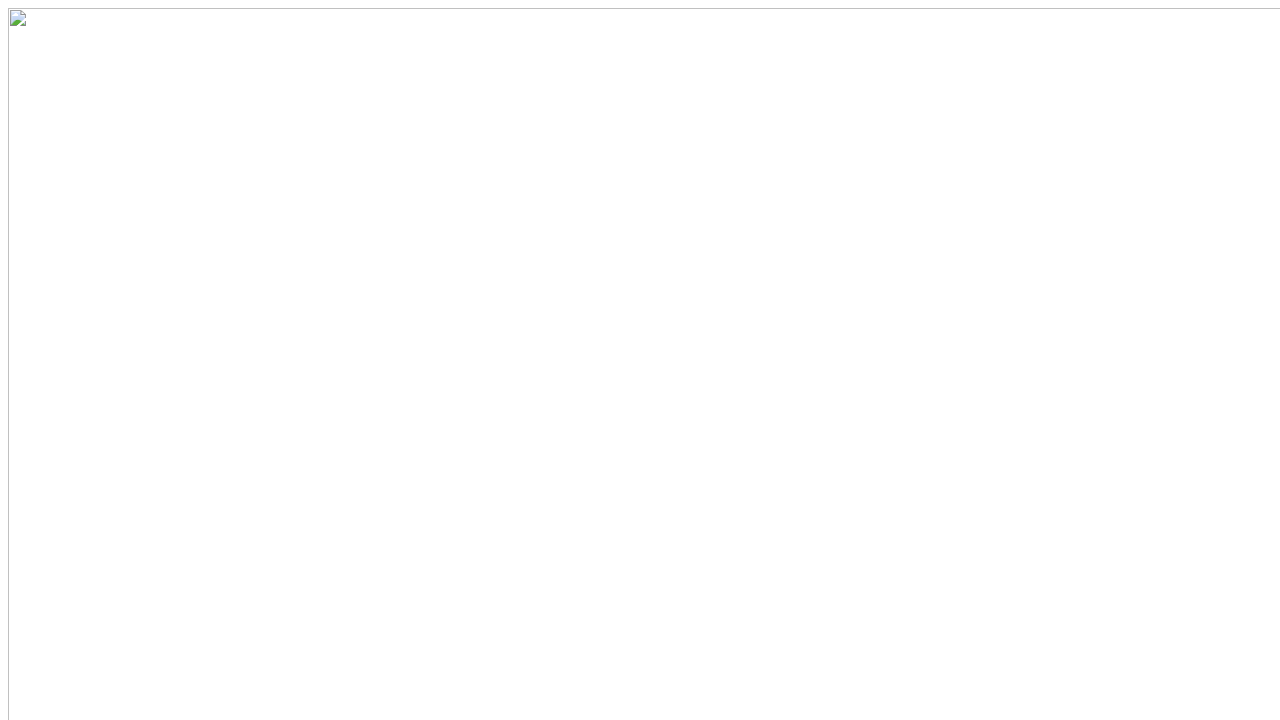

Clicked 'Conheça Nossos Cursos' button to navigate to courses page at (640, 179) on a:has-text('Conheça Nossos Cursos')
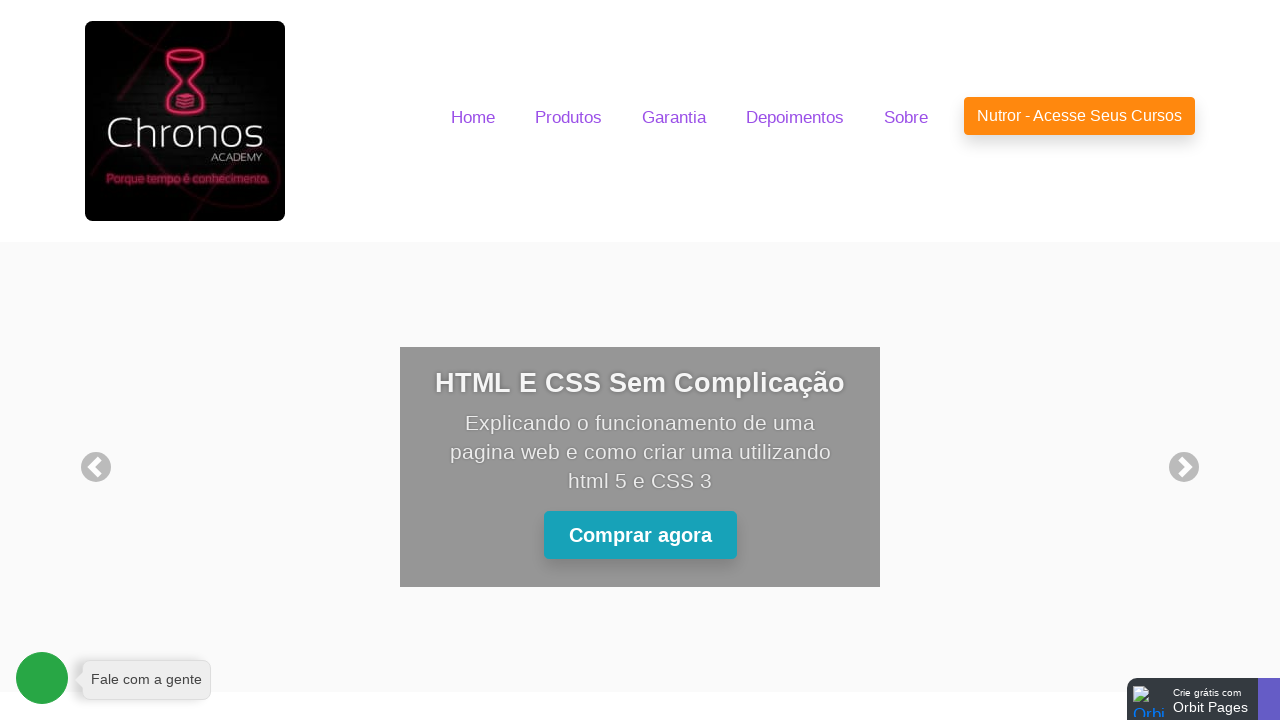

Navigation to courses page completed - network idle state reached
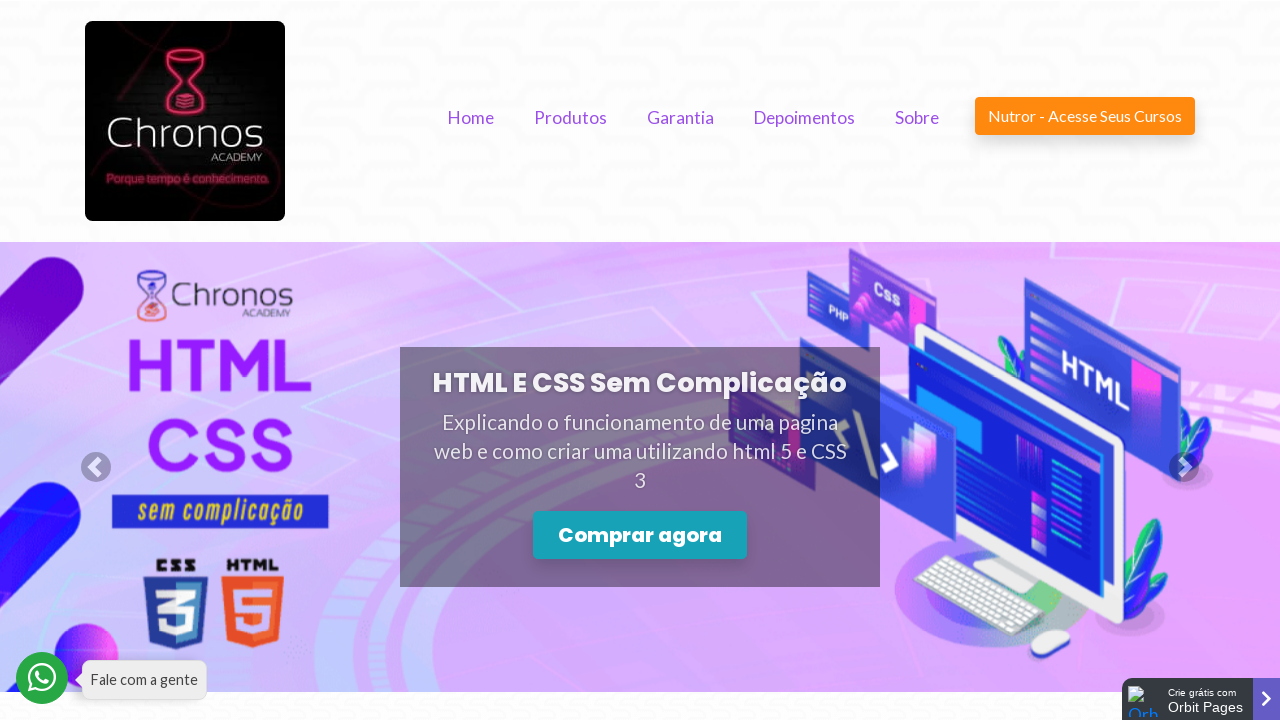

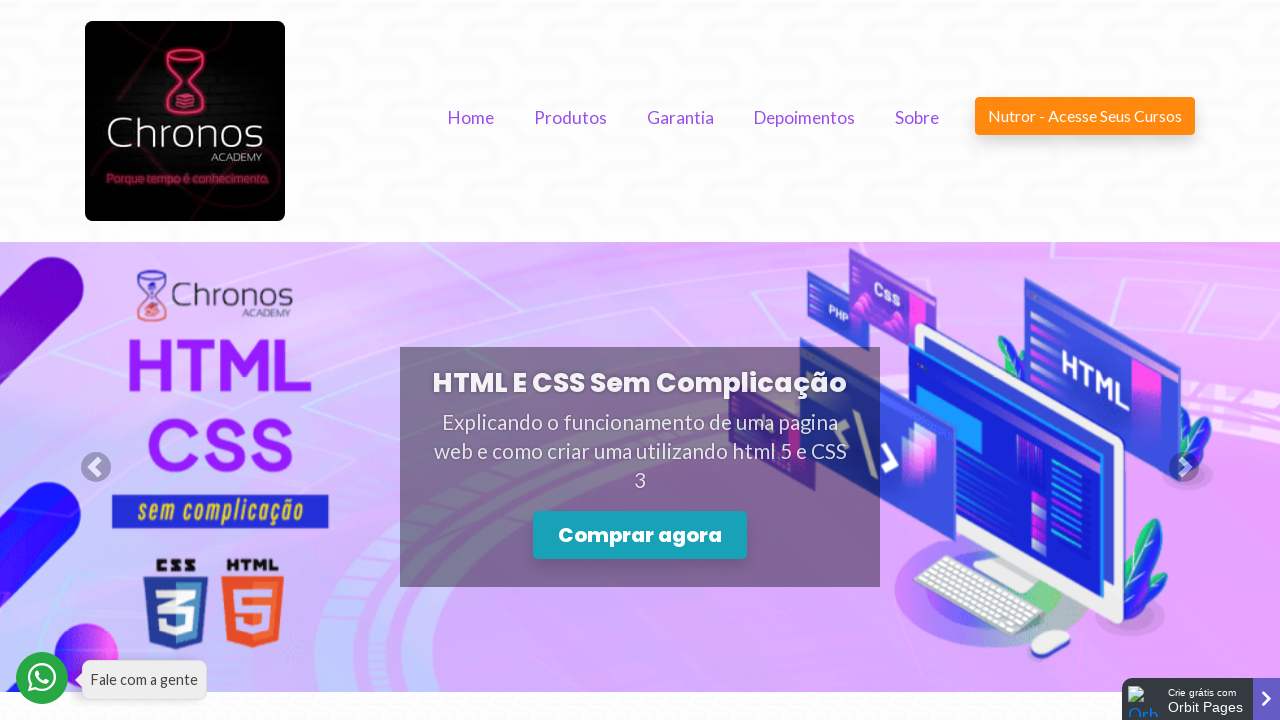